Tests clicking the "Get started" link on the Playwright homepage and verifies navigation to the Installation page

Starting URL: https://playwright.dev/

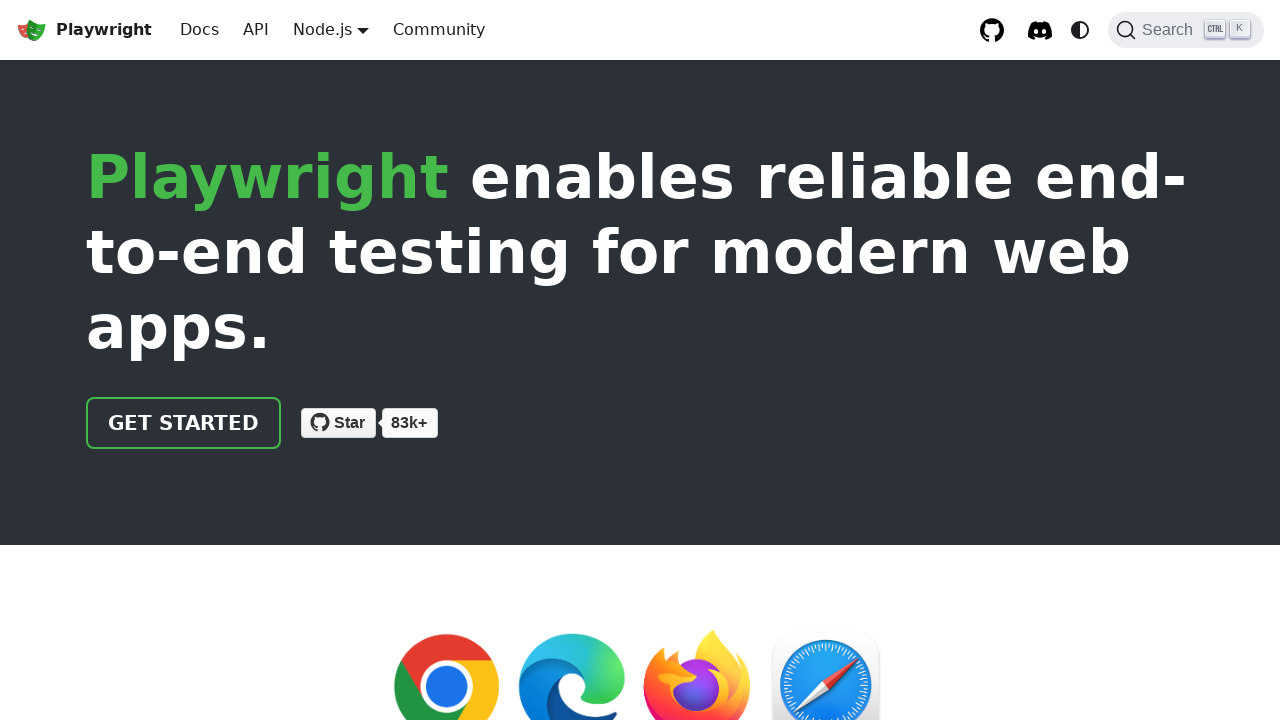

Clicked 'Get started' link in navigation at (184, 423) on internal:role=link[name="Get started"i]
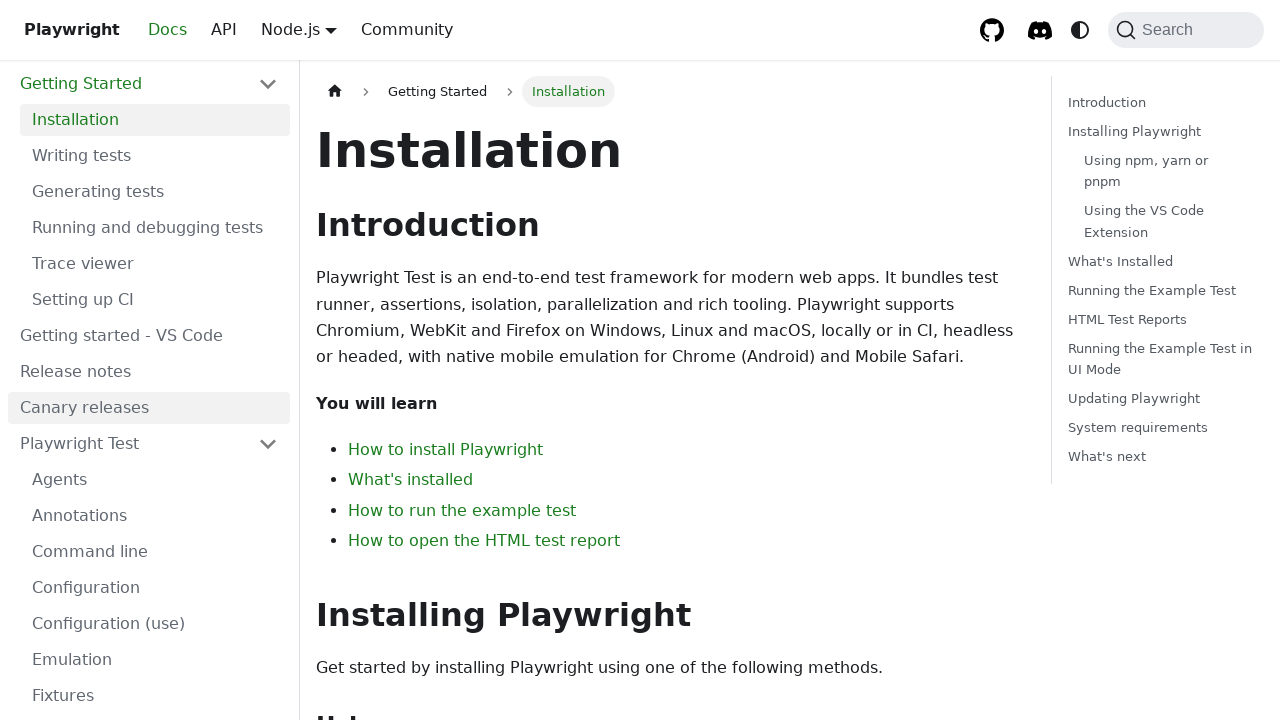

Verified 'Installation' heading is visible on the page
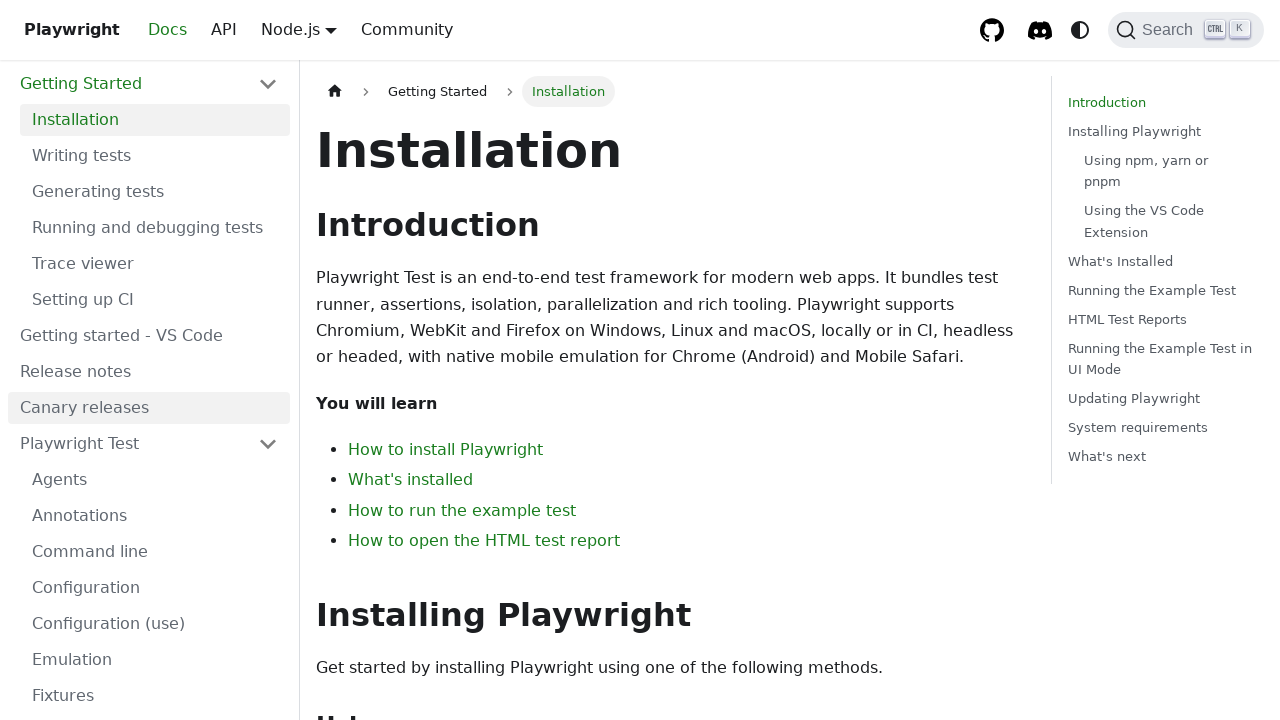

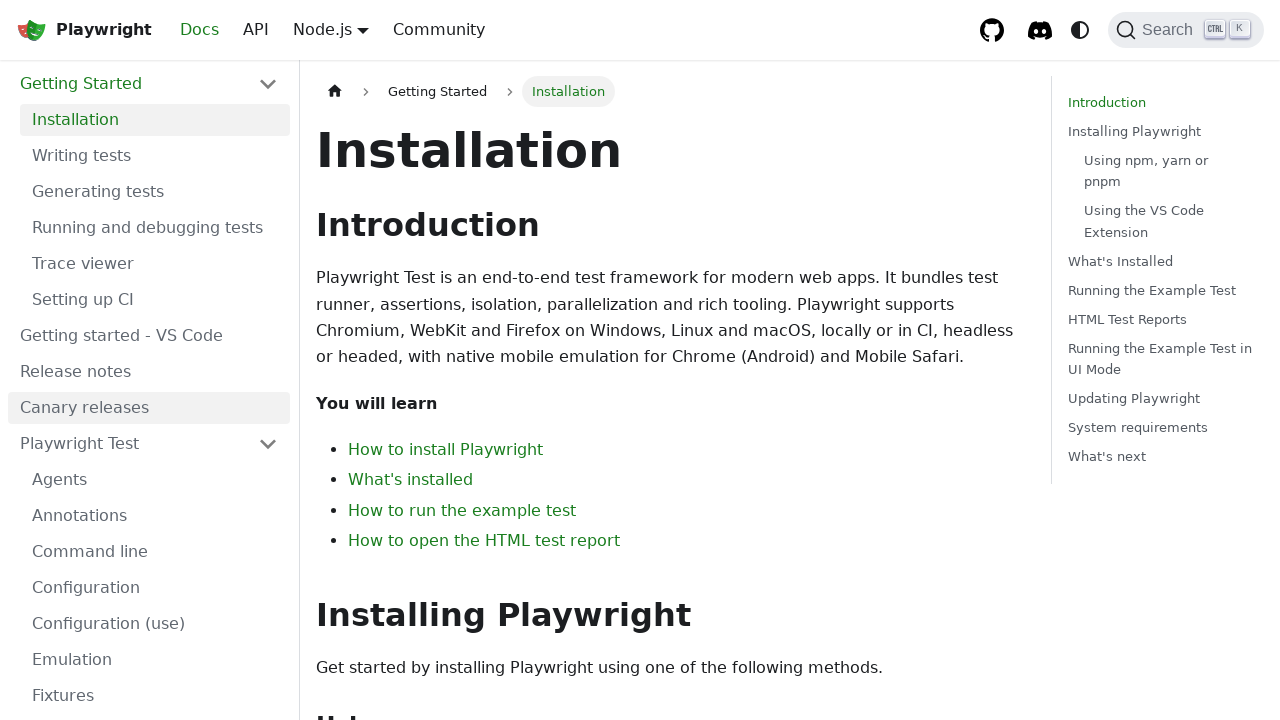